Navigates to the practice testing website and clicks on the Scrollbars link to access the scrollbars demo page.

Starting URL: https://practice.expandtesting.com/

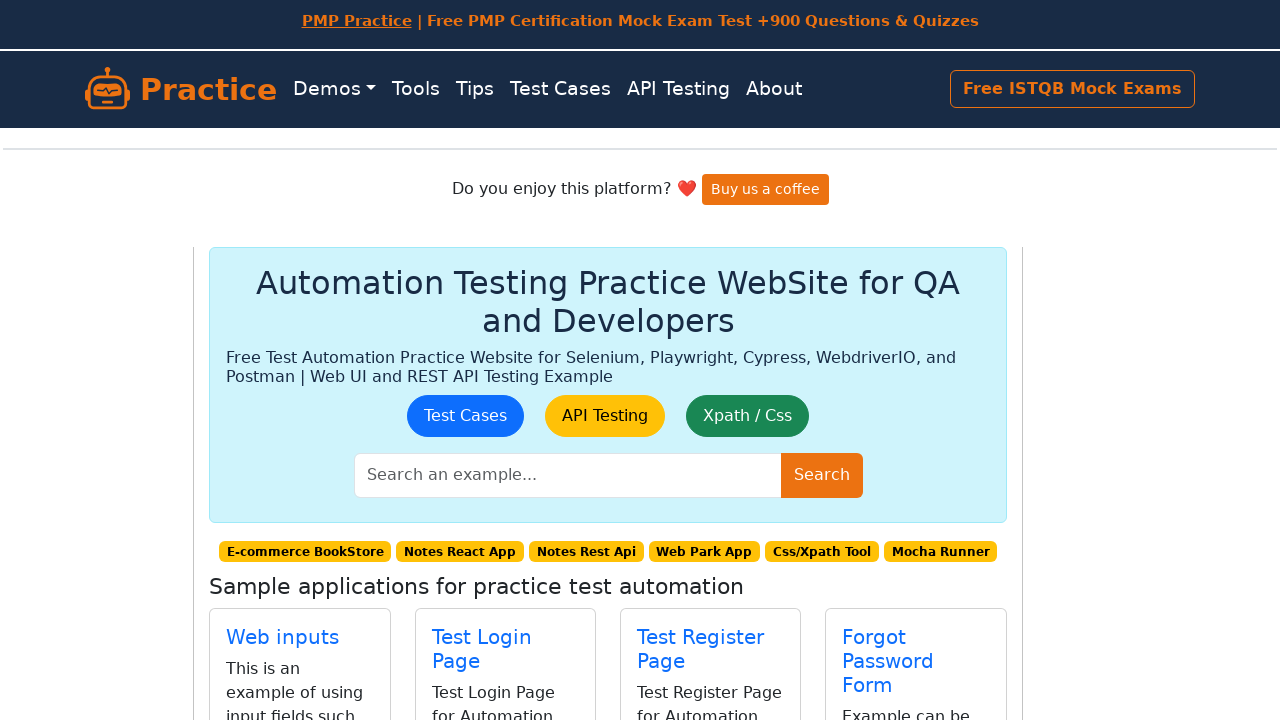

Navigated to practice testing website
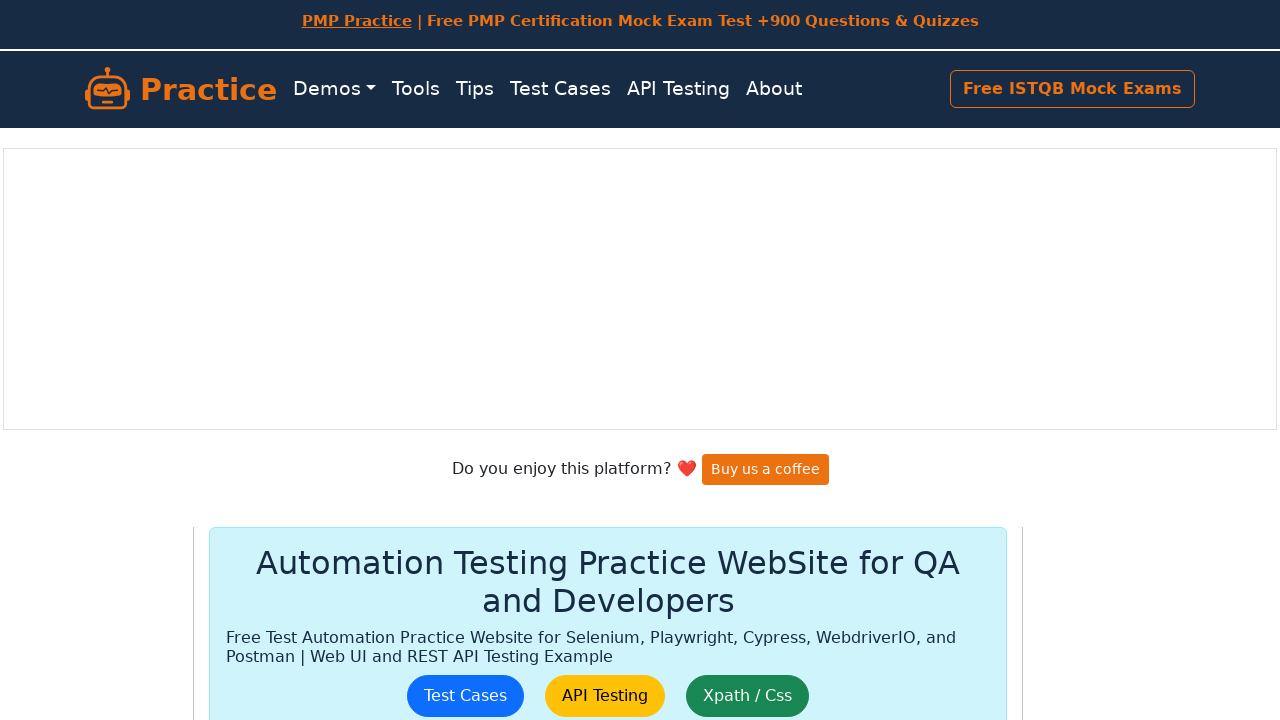

Clicked on the Scrollbars link to access scrollbars demo page at (276, 400) on internal:role=link[name="Scrollbars"i]
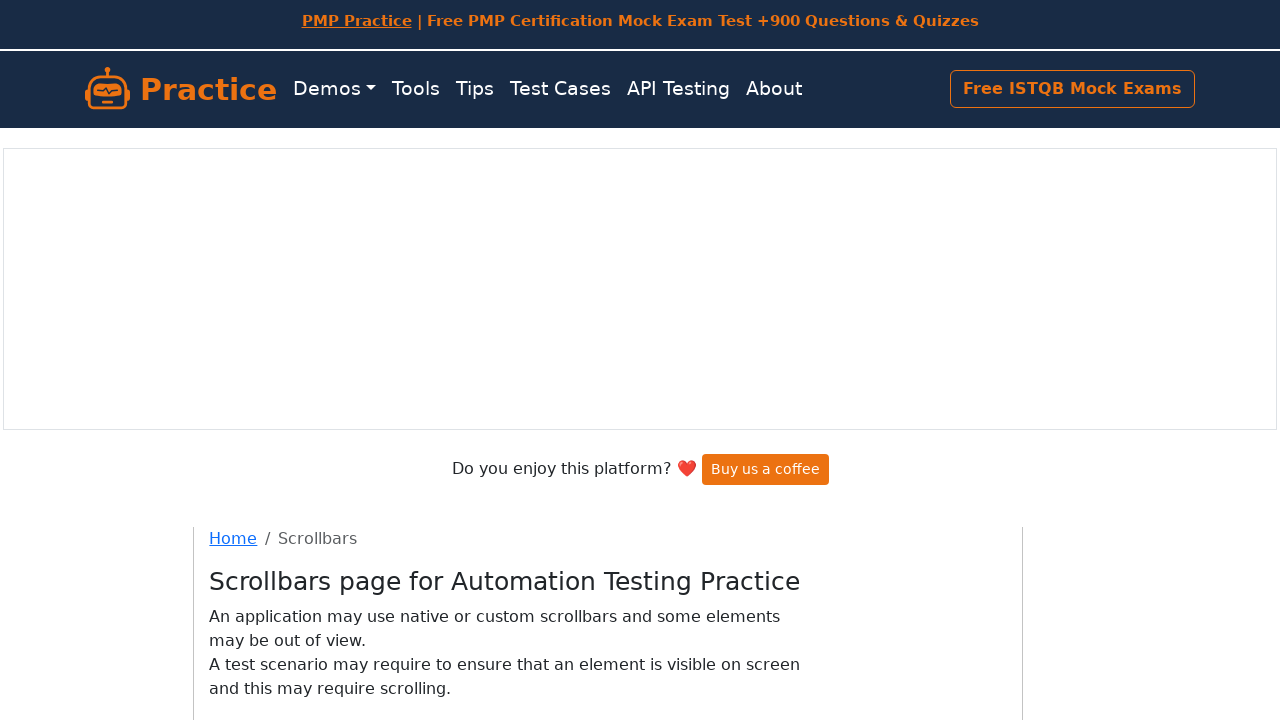

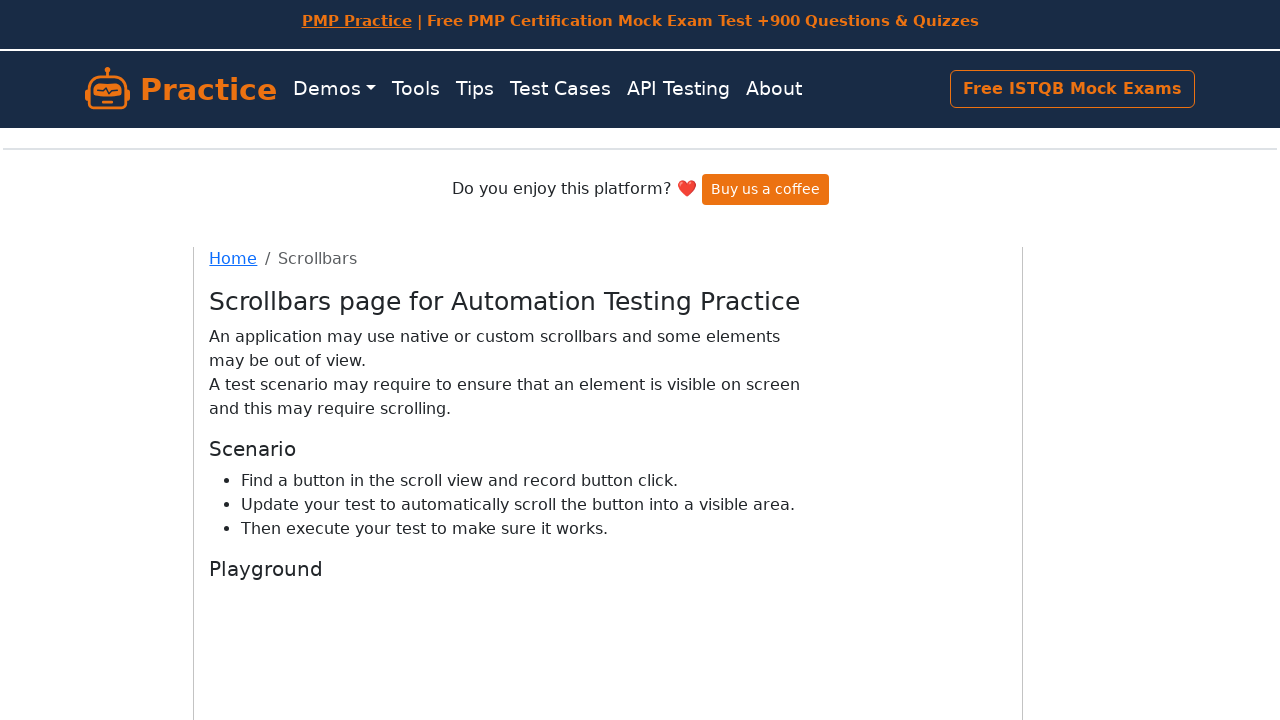